Tests infinite scroll functionality on AJIO product listing page by scrolling to the bottom repeatedly until all products are loaded

Starting URL: https://www.ajio.com/men-flip-flop-slippers/c/830207001

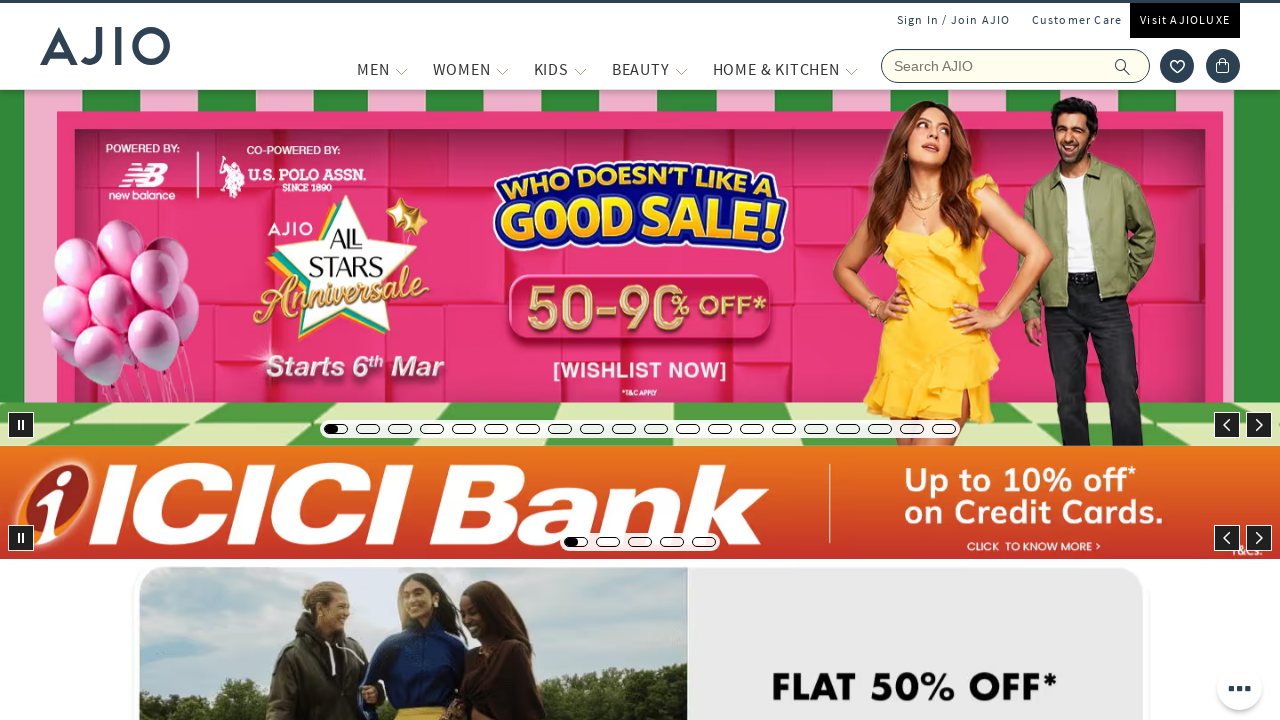

Retrieved initial page scroll height
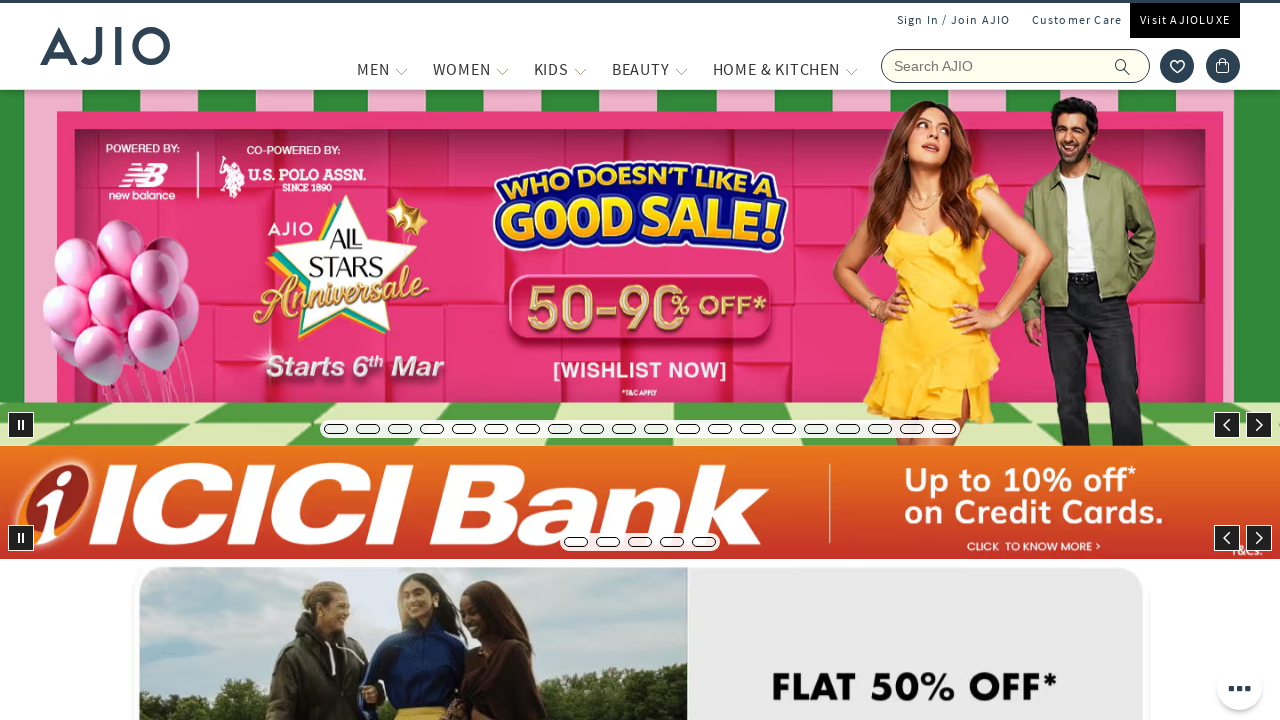

Scrolled to bottom of product listing page
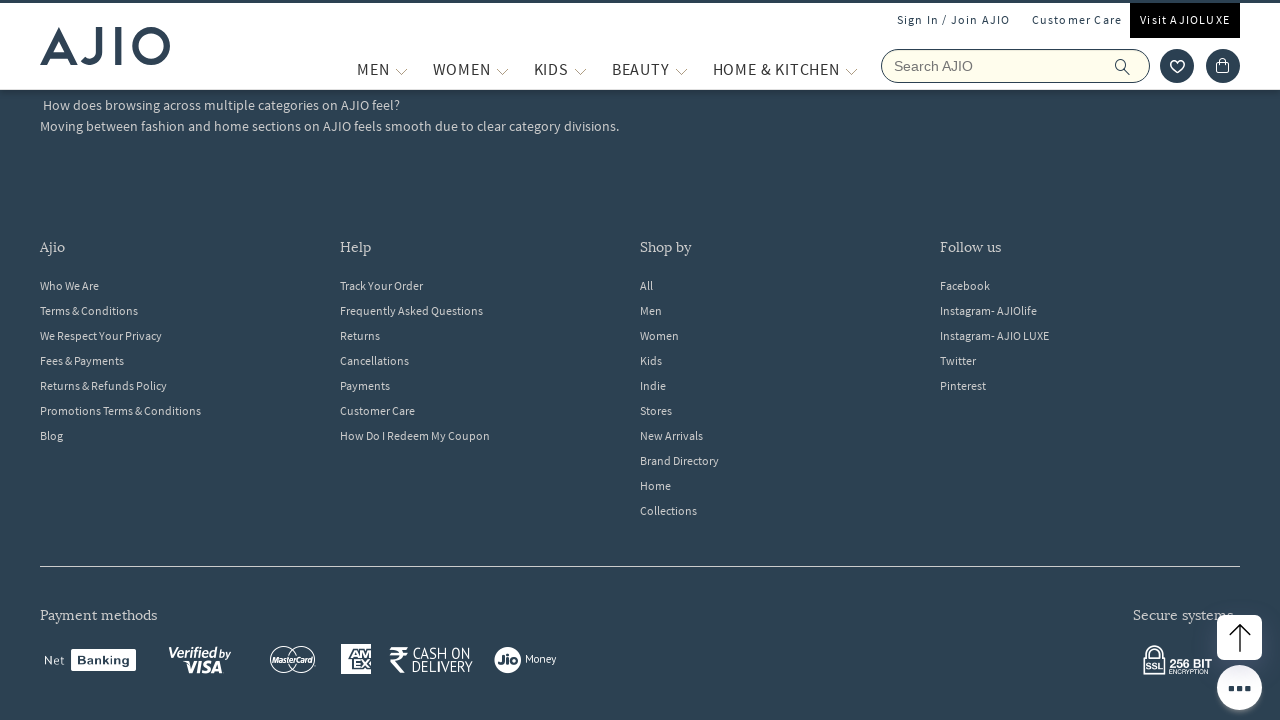

Waited 3 seconds for new products to load
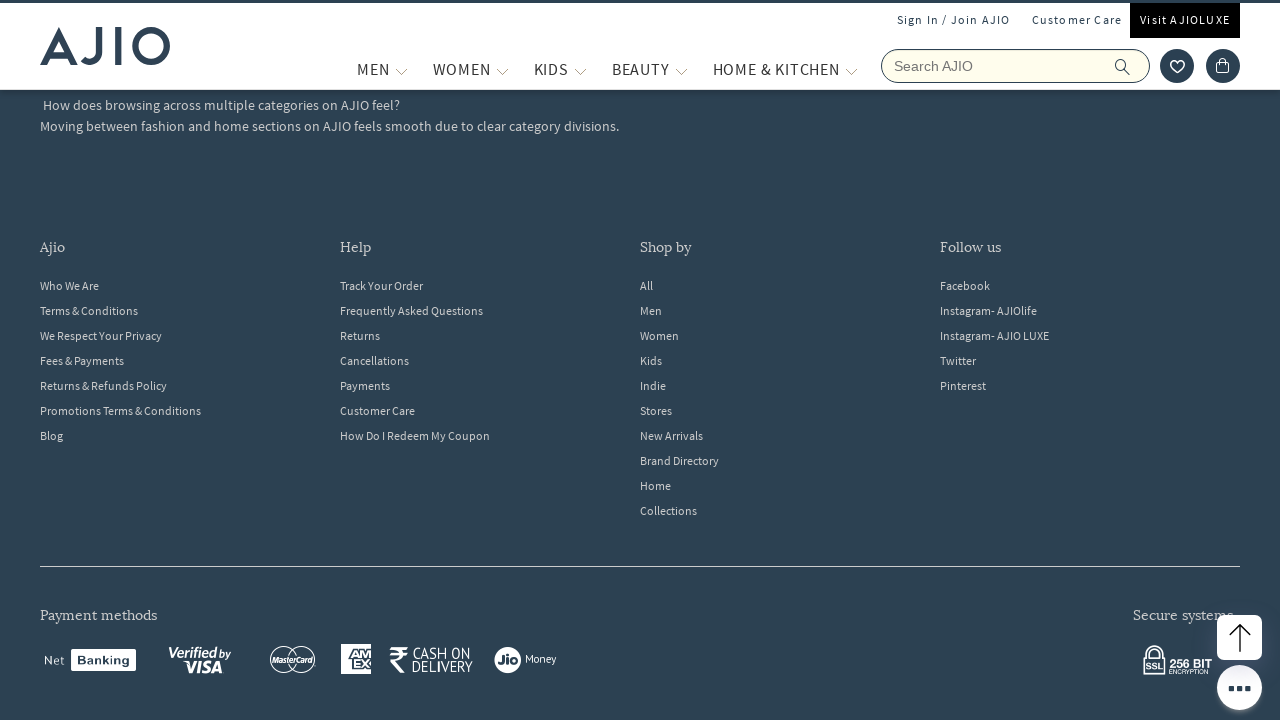

Retrieved updated page scroll height to check if new content loaded
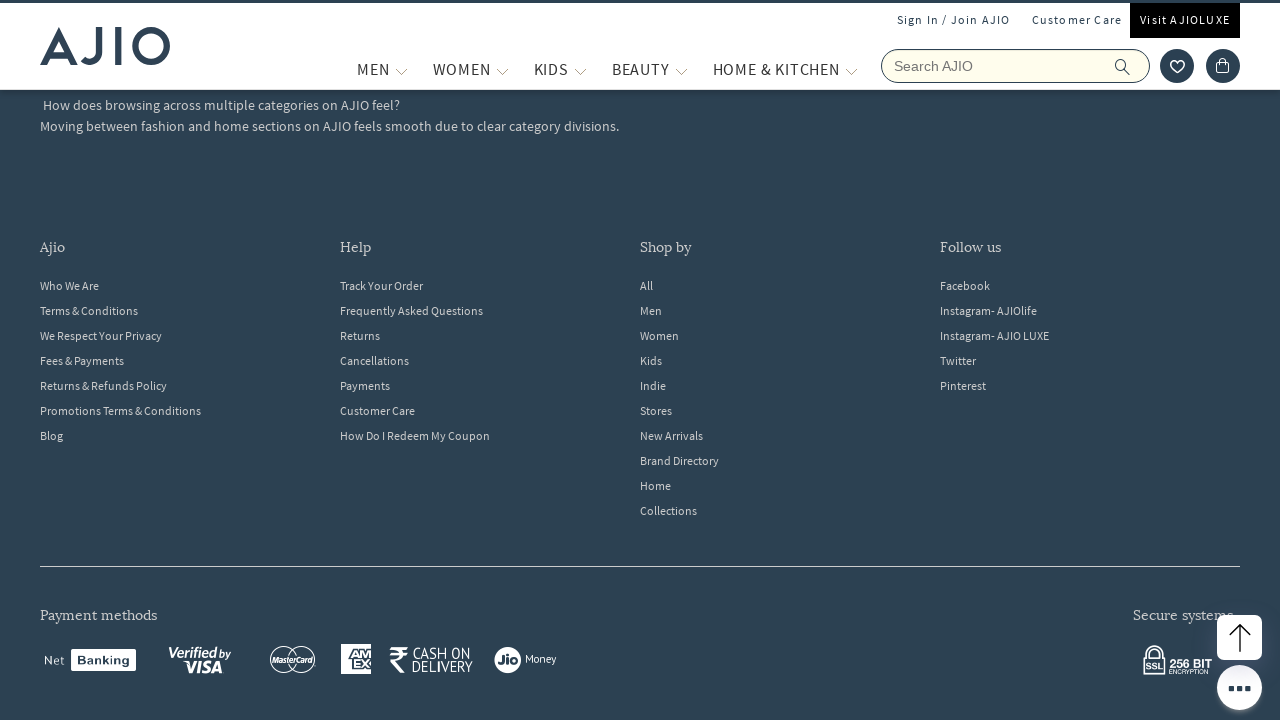

No new products loaded - infinite scroll complete
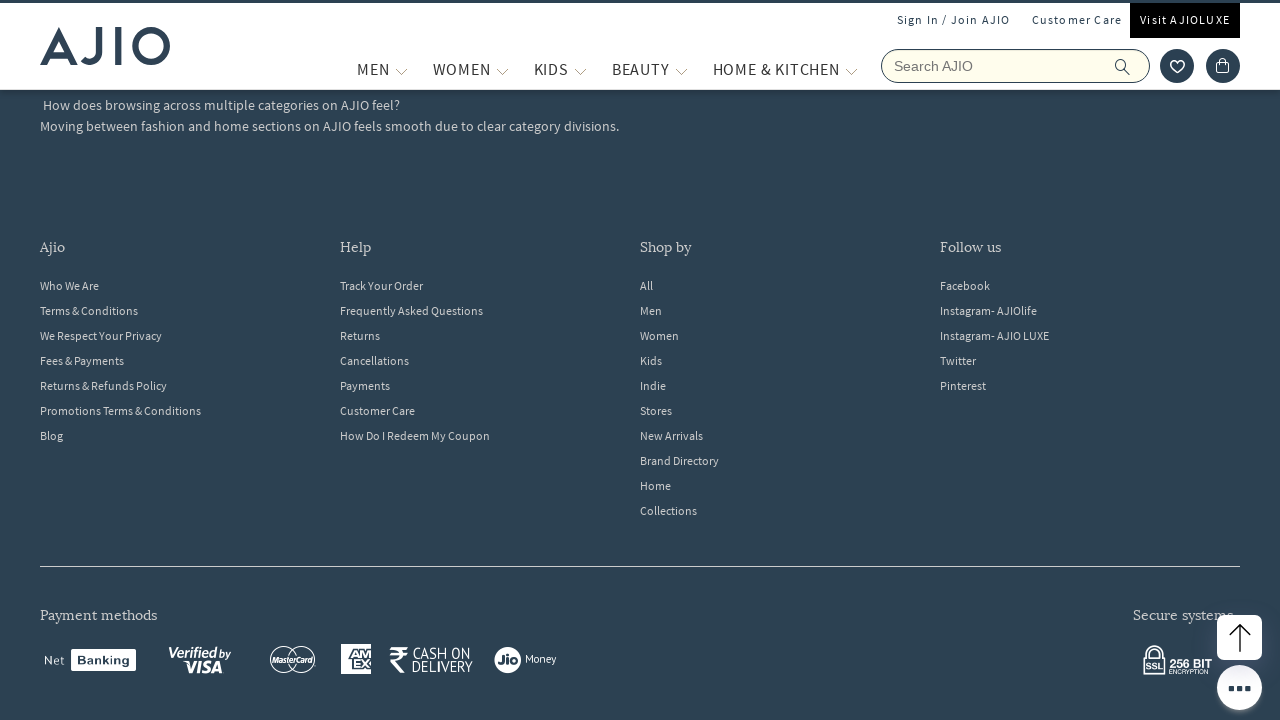

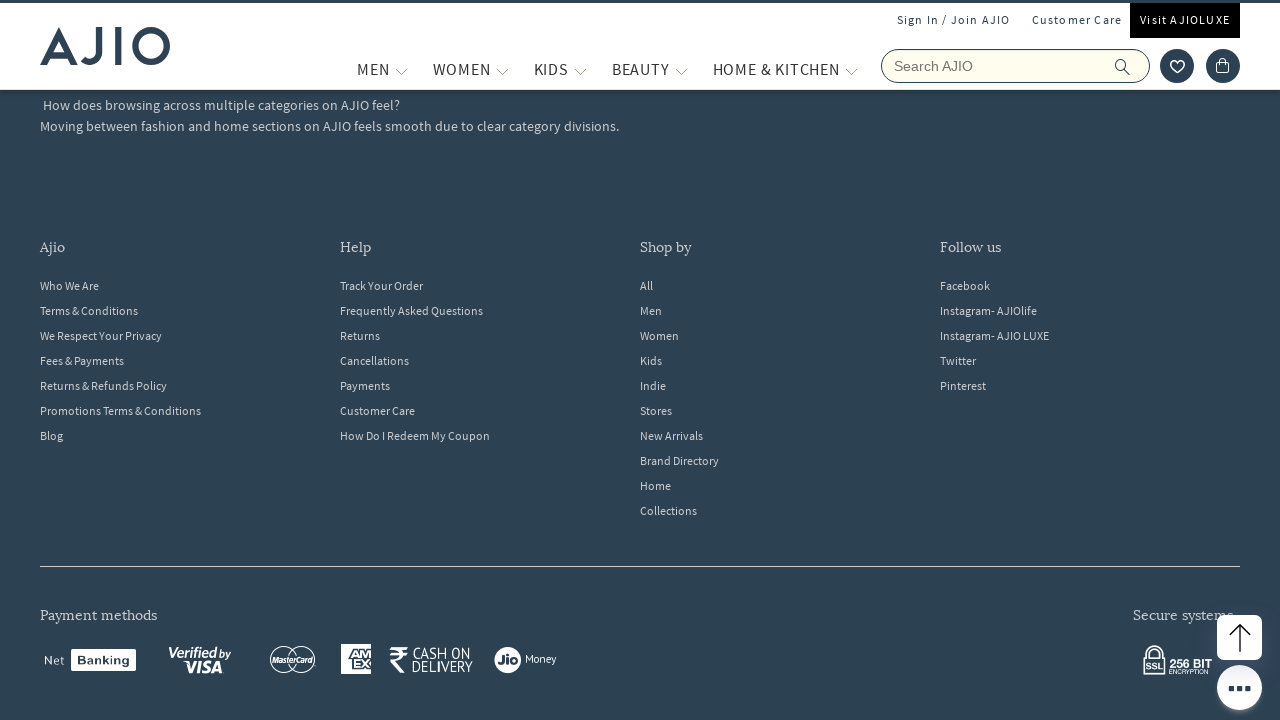